Navigates to a product page on okapi-online.de and waits for the product description header to be visible

Starting URL: https://www.okapi-online.de/okapi-endoprotect.html

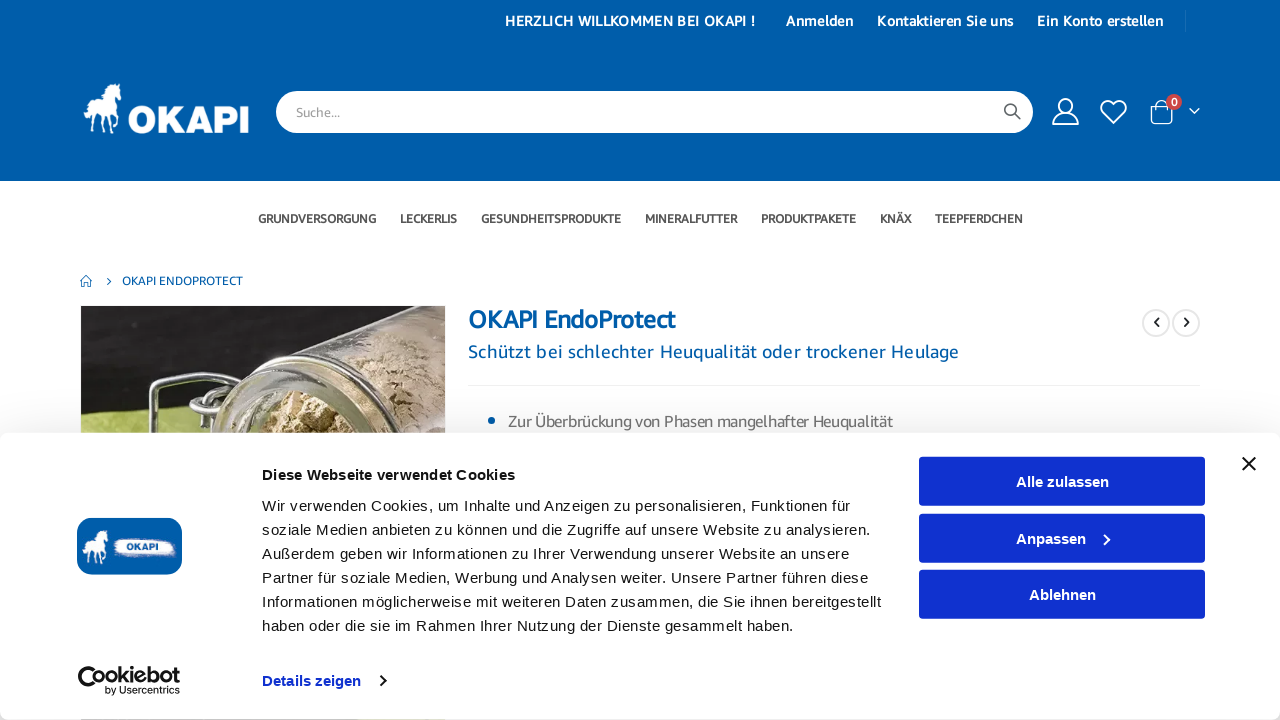

Navigated to product page https://www.okapi-online.de/okapi-endoprotect.html
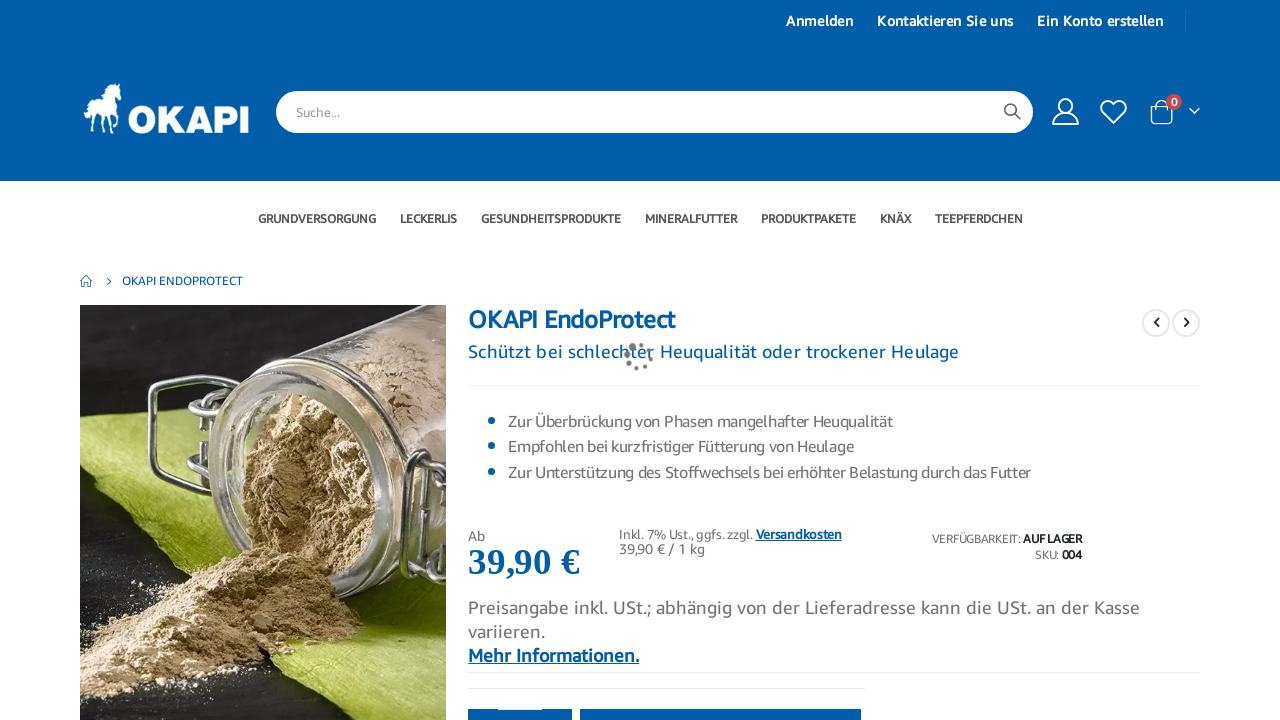

Product description header became visible
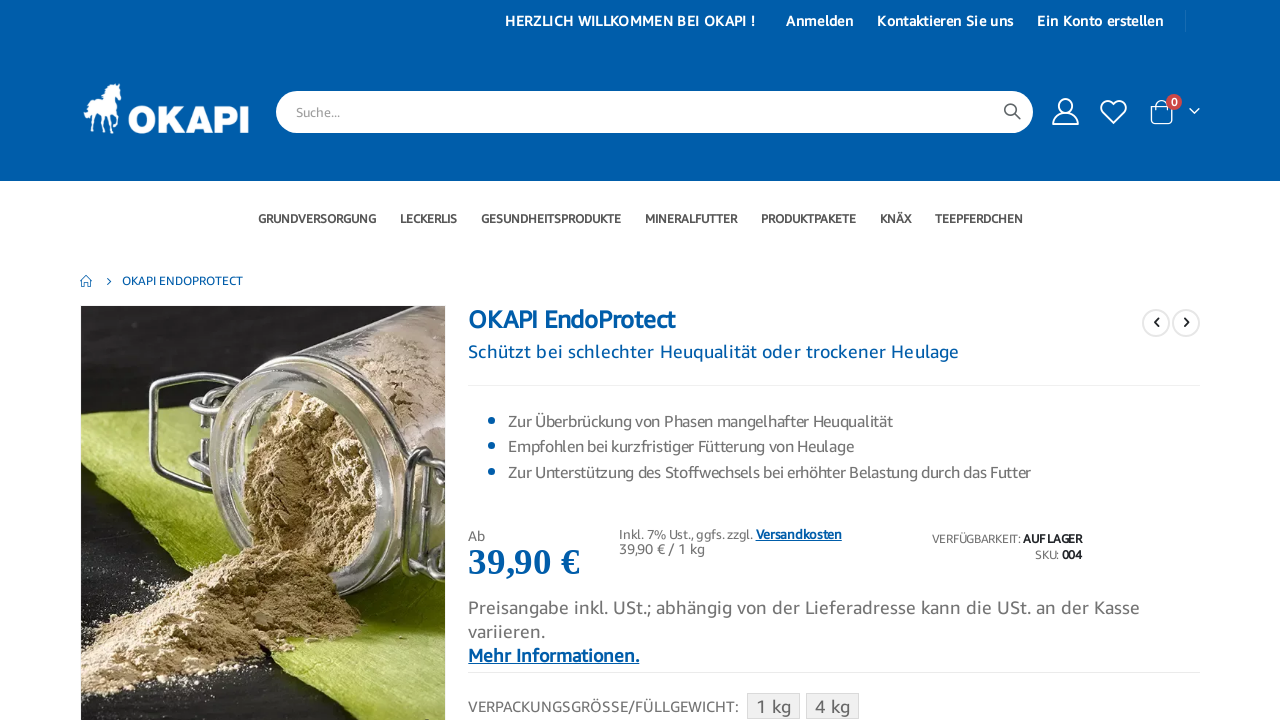

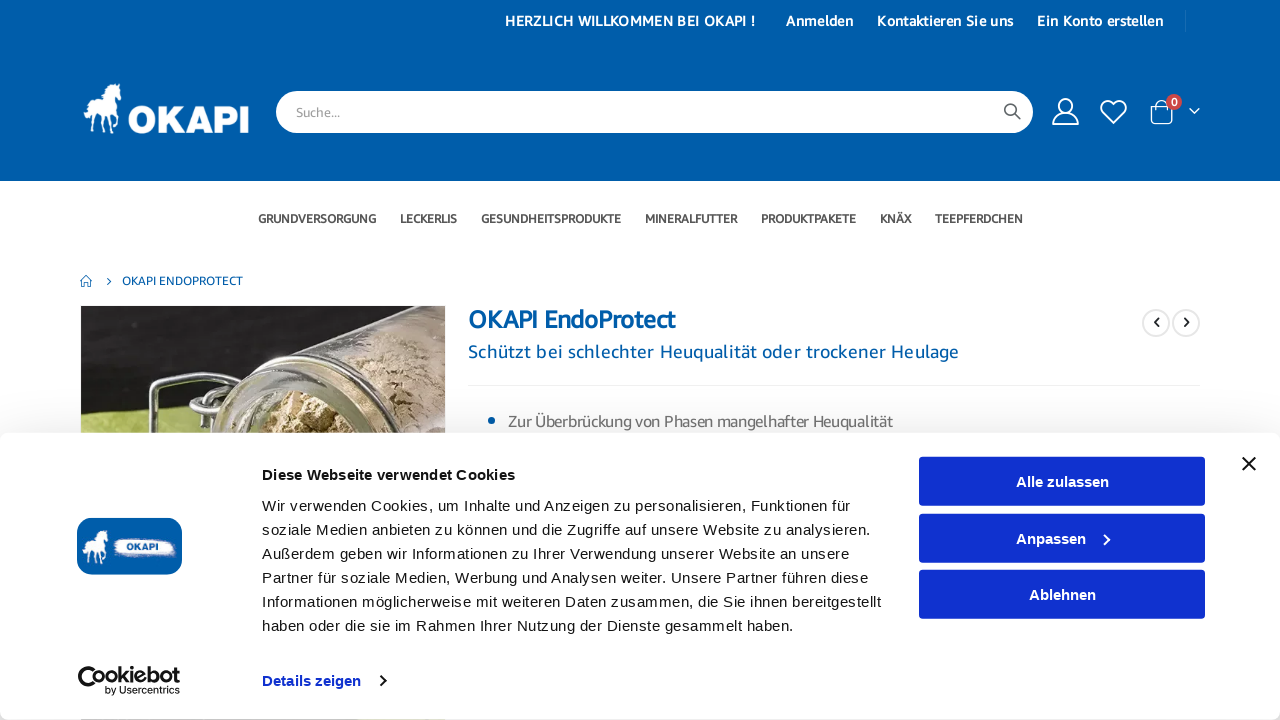